Tests registration form by filling in first name, last name, and email fields, then submitting the form and verifying successful registration message

Starting URL: https://suninjuly.github.io/registration1.html

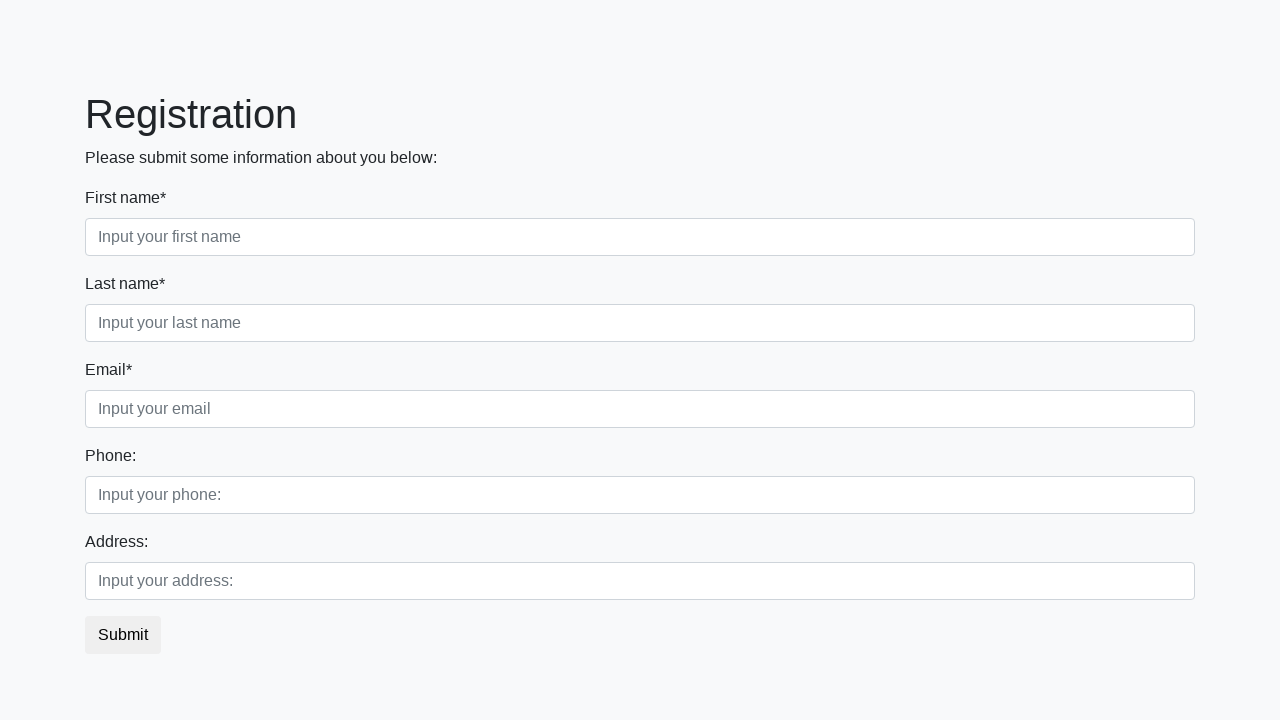

Navigated to registration form page
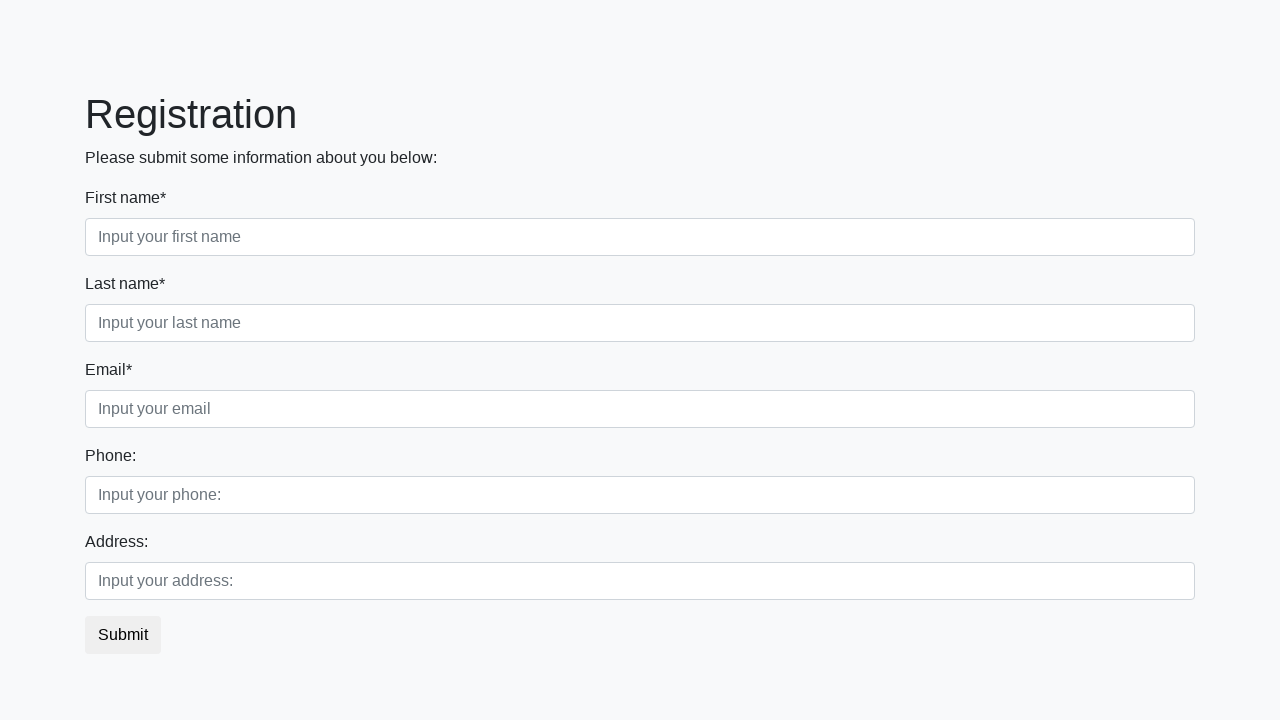

Filled first name field with 'Ivan' on .first_block .form-control.first
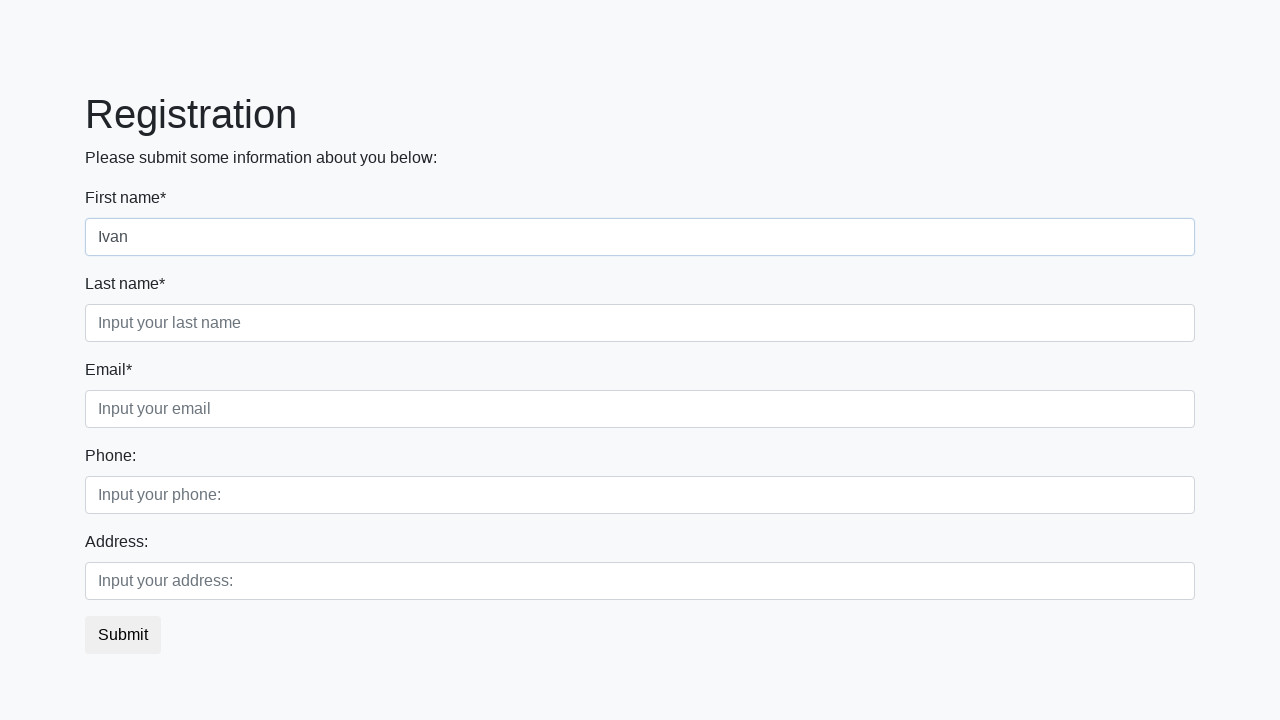

Filled last name field with 'Petrov' on .first_block .form-control.second
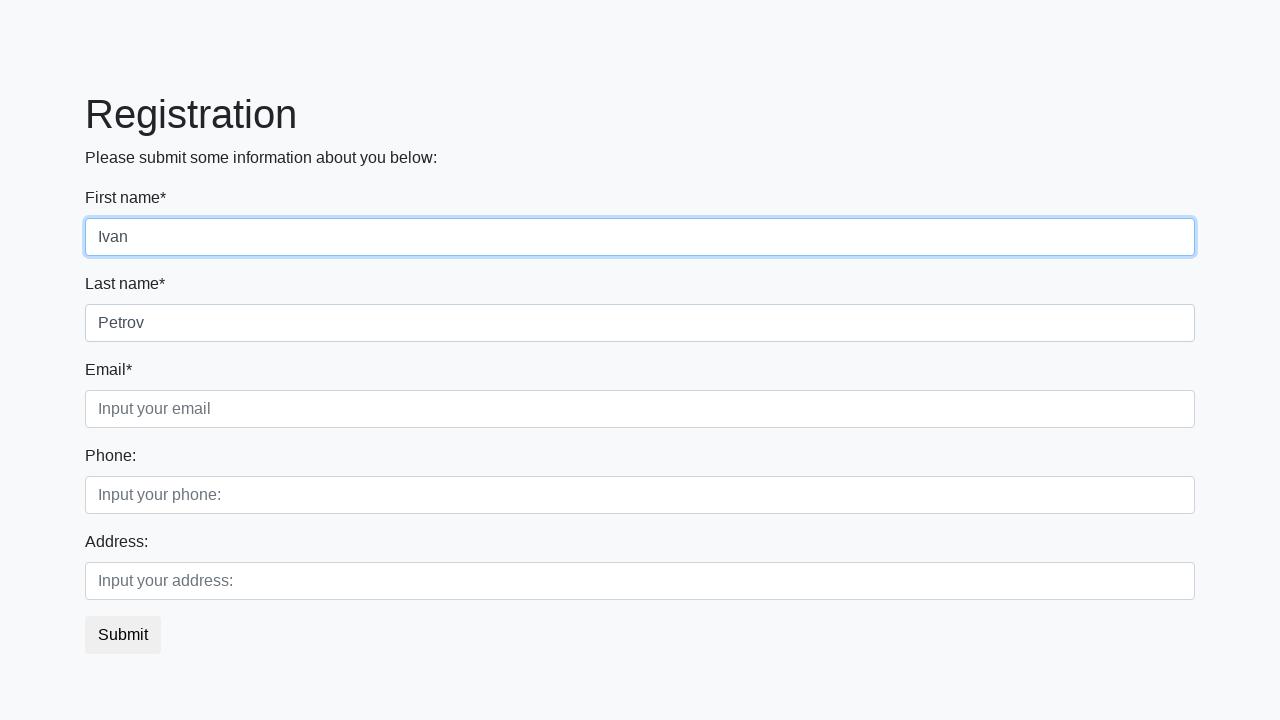

Filled email field with 'ivan.petrov@example.com' on .first_block .form-control.third
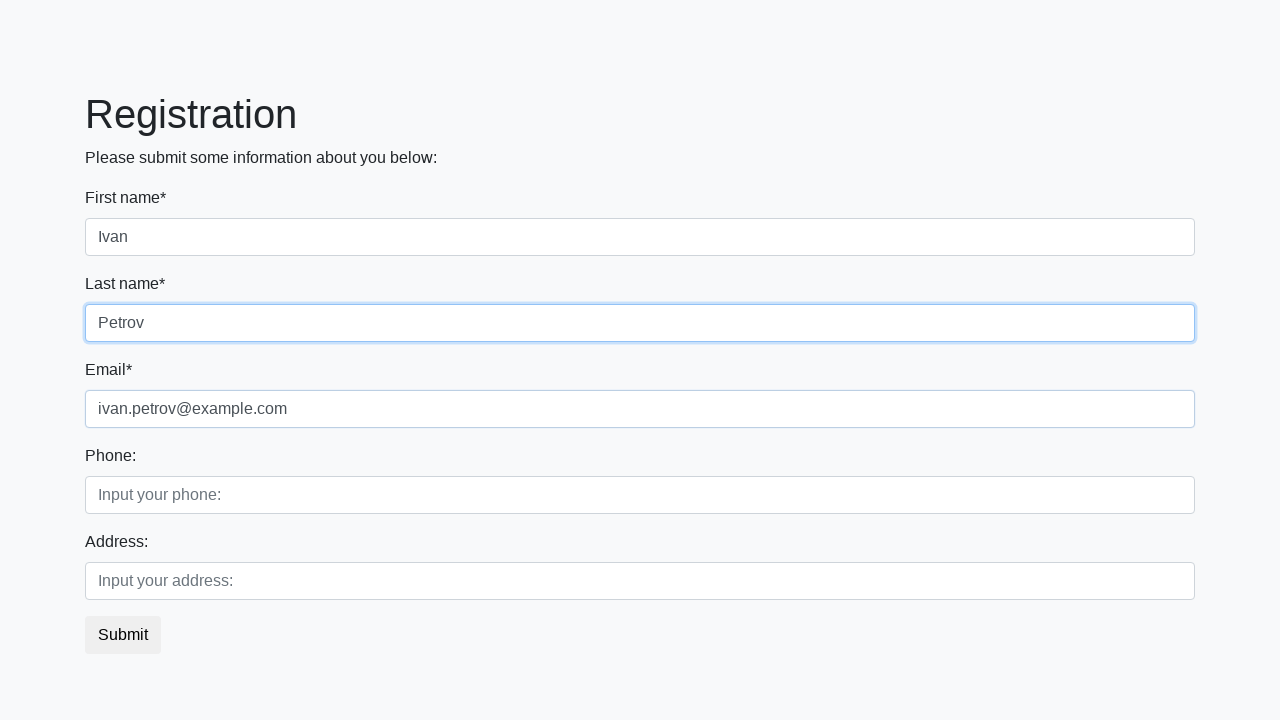

Clicked submit button to register at (123, 635) on button.btn
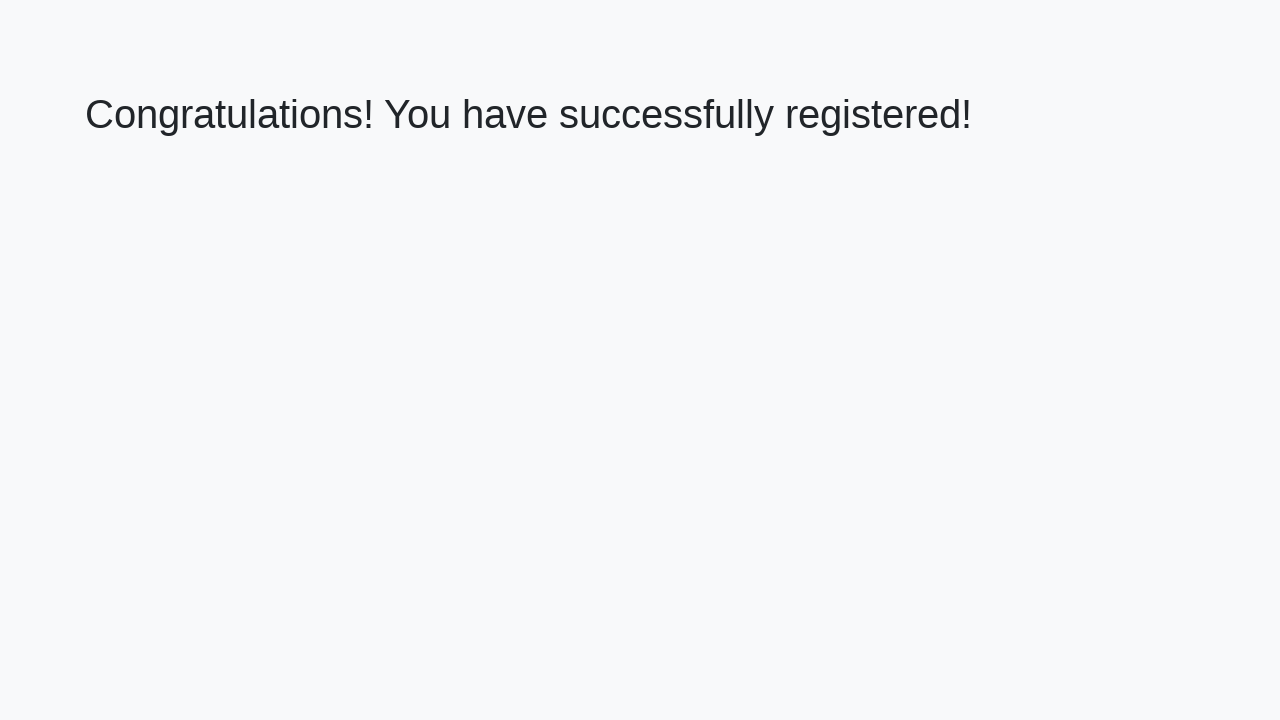

Success message heading appeared
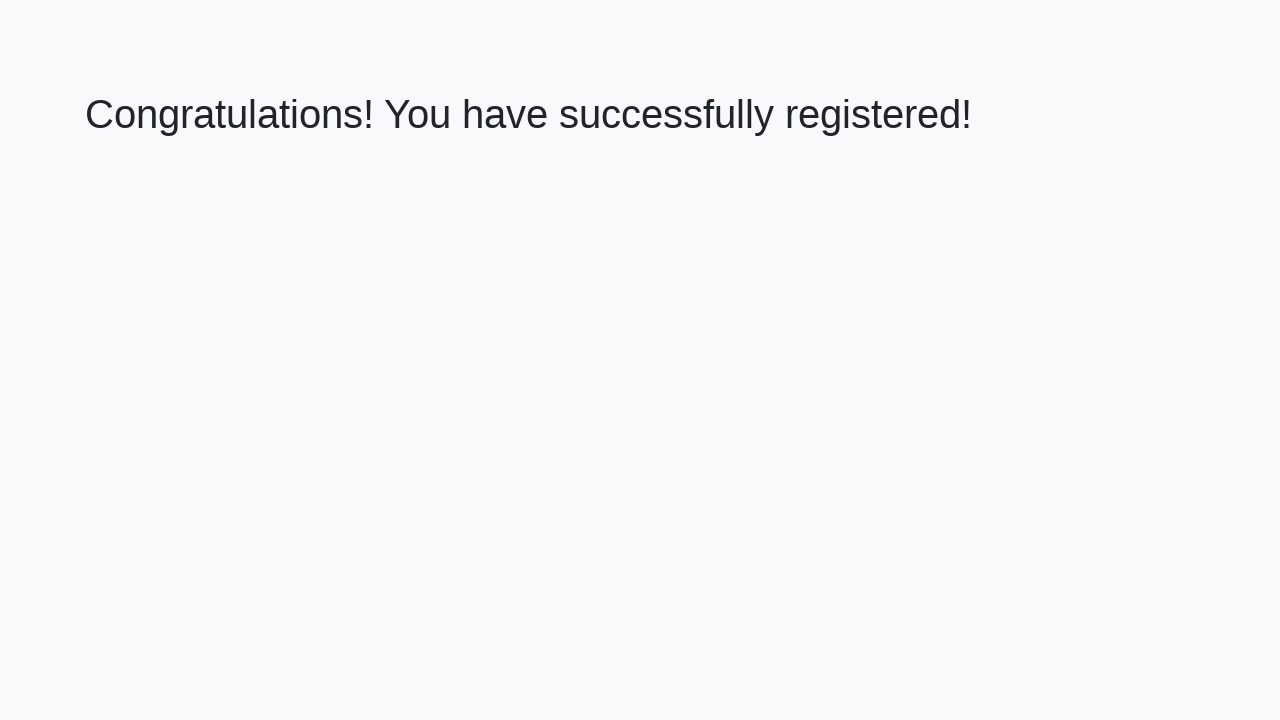

Retrieved success message text
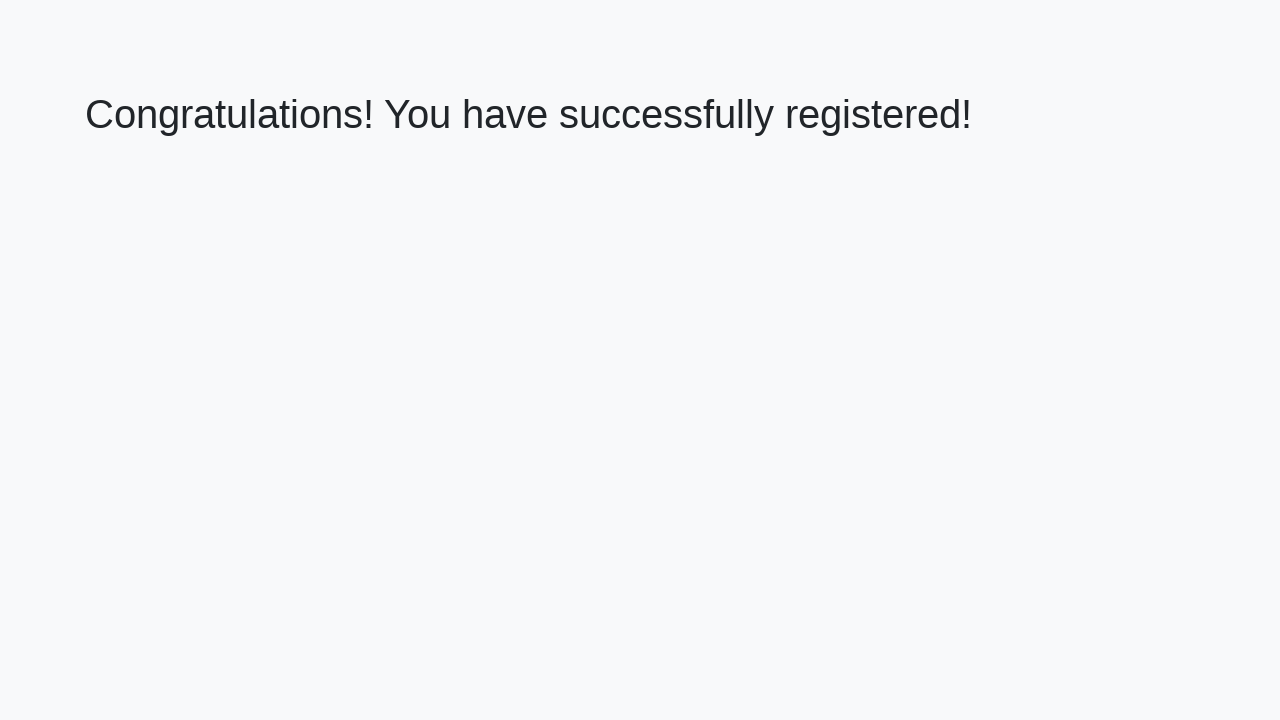

Verified success message: 'Congratulations! You have successfully registered!'
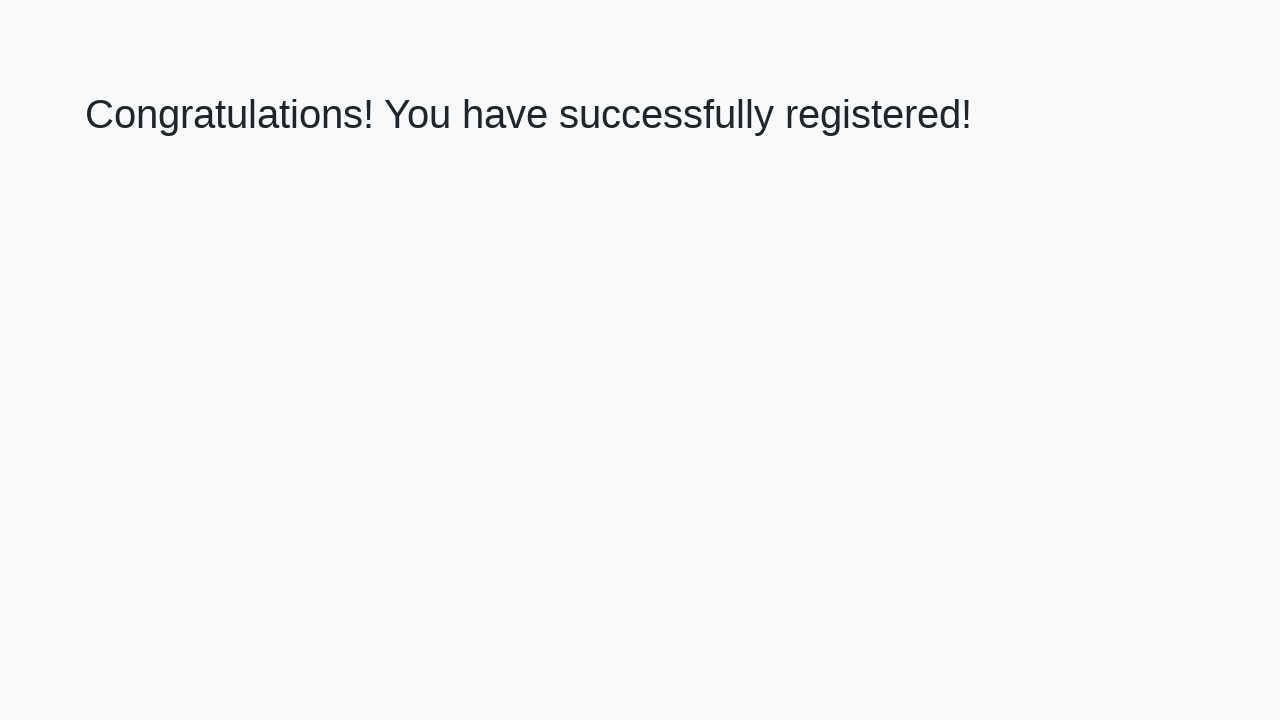

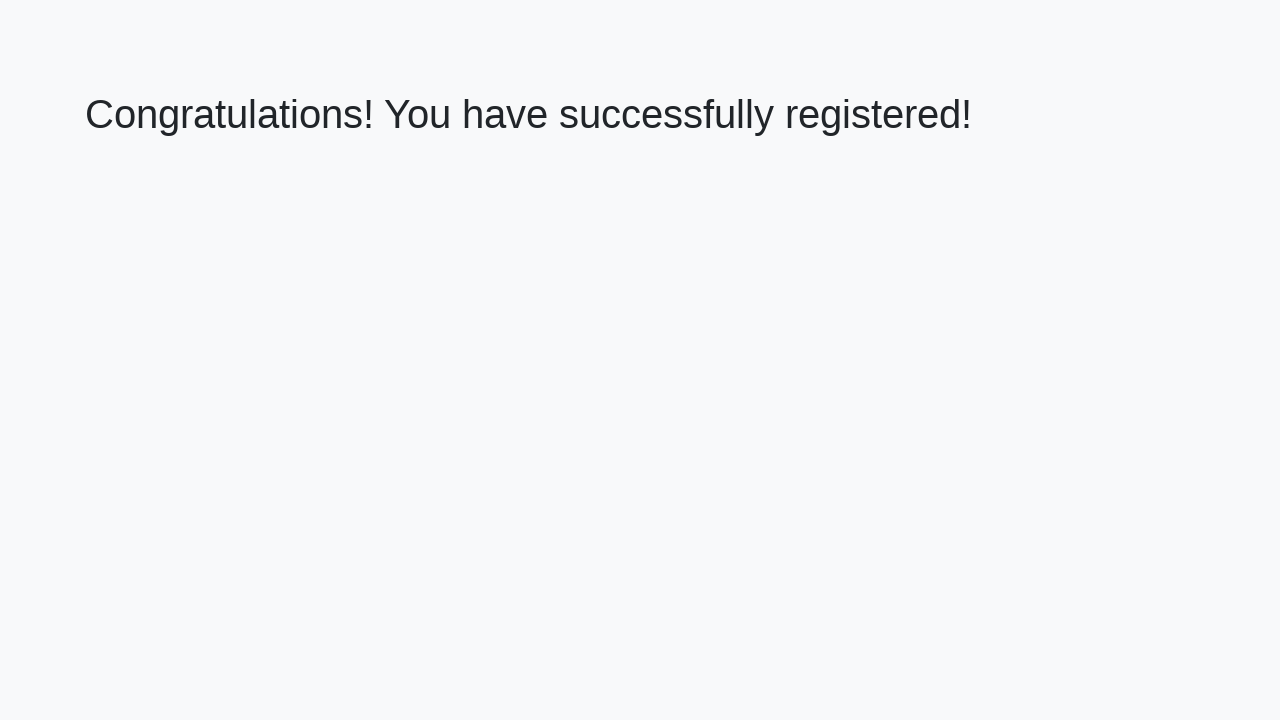